Verifies that the Phones button text is correctly displayed on the demoblaze homepage

Starting URL: https://www.demoblaze.com/index.html

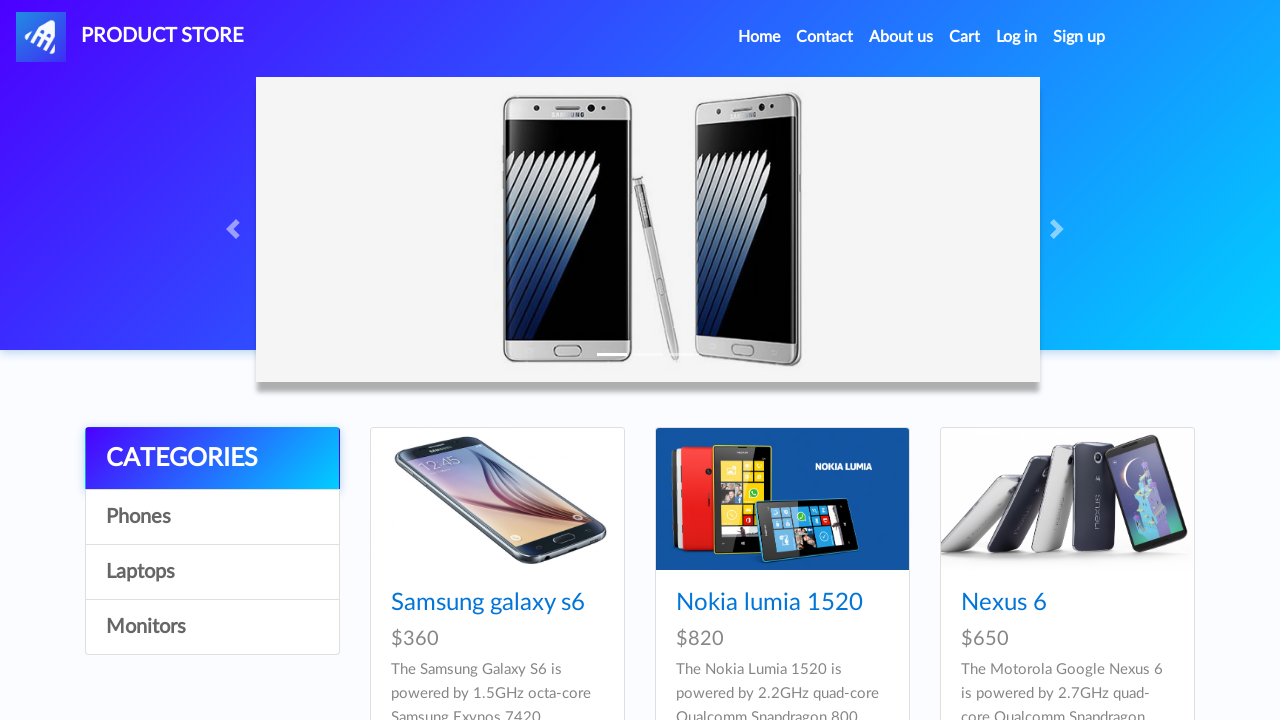

Located the Phones button element using XPath
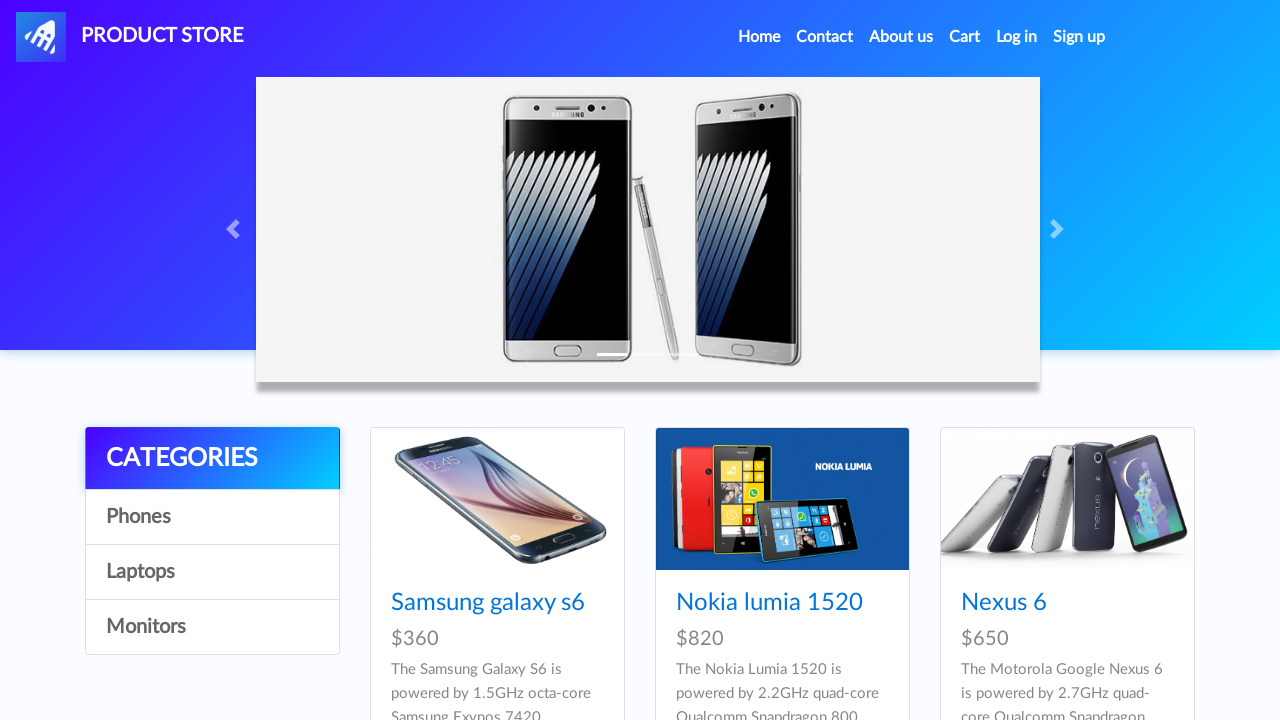

Waited for Phones button to be visible
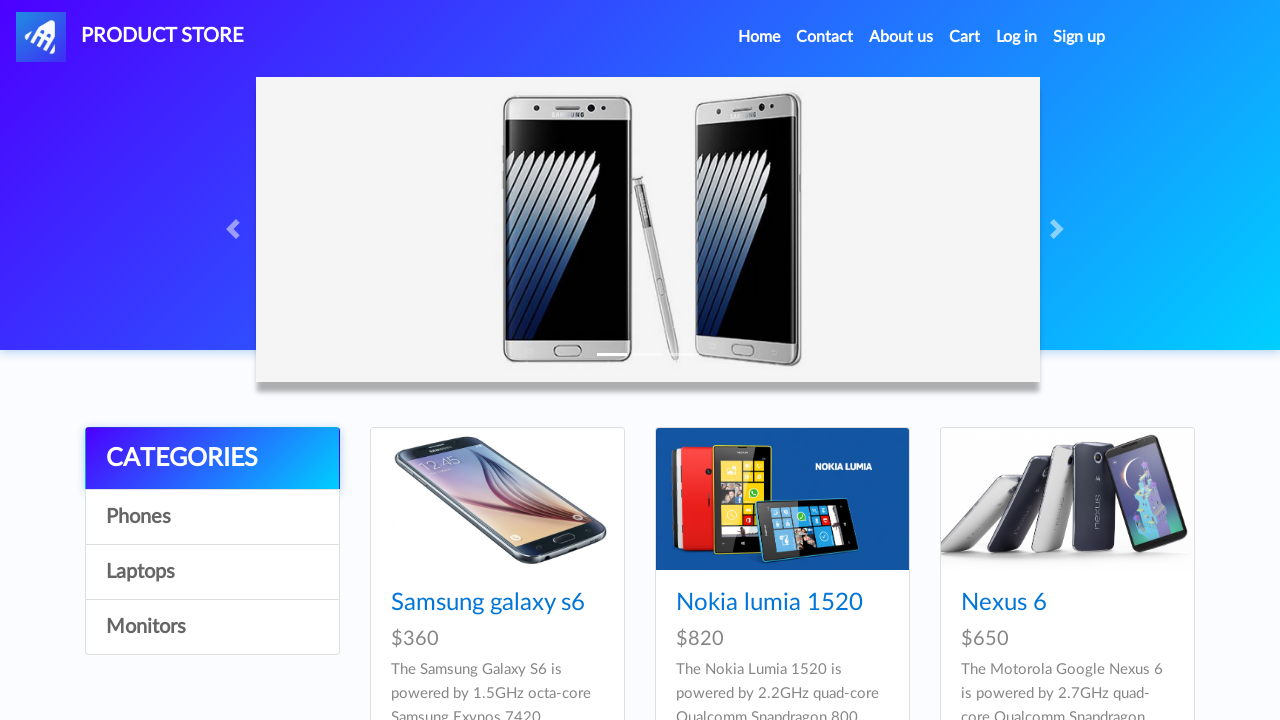

Verified that Phones button text is correctly displayed
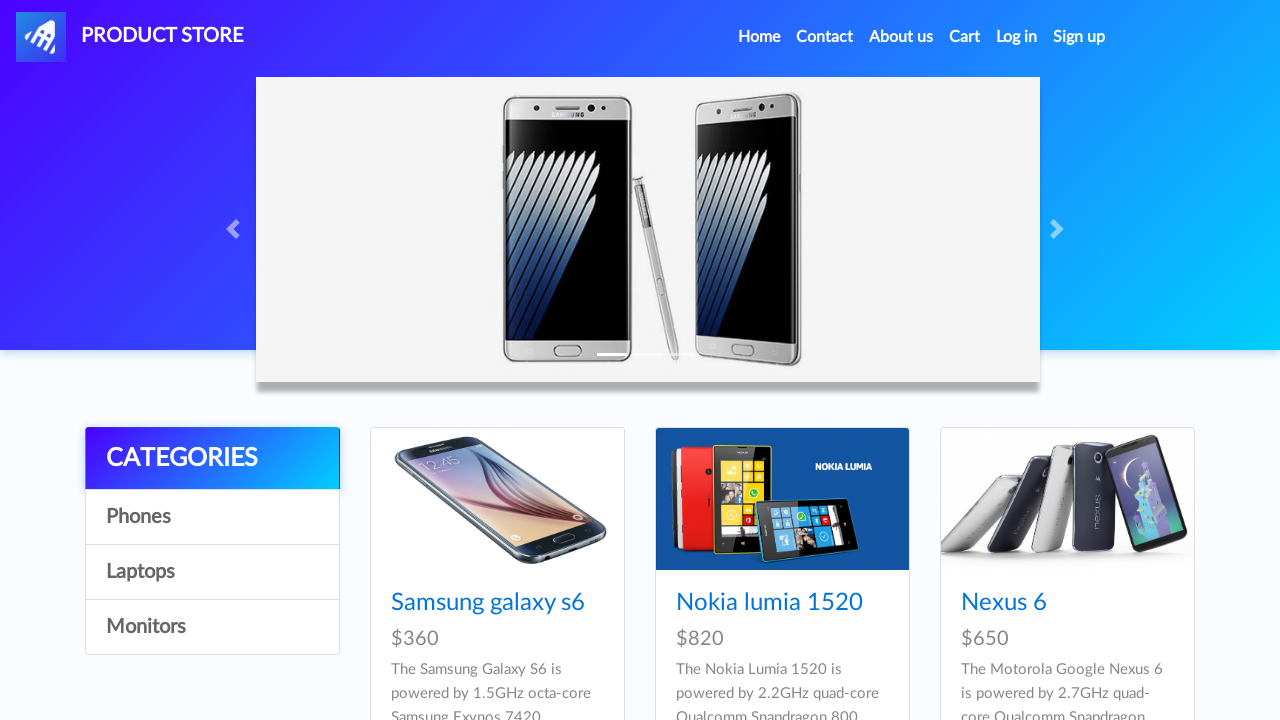

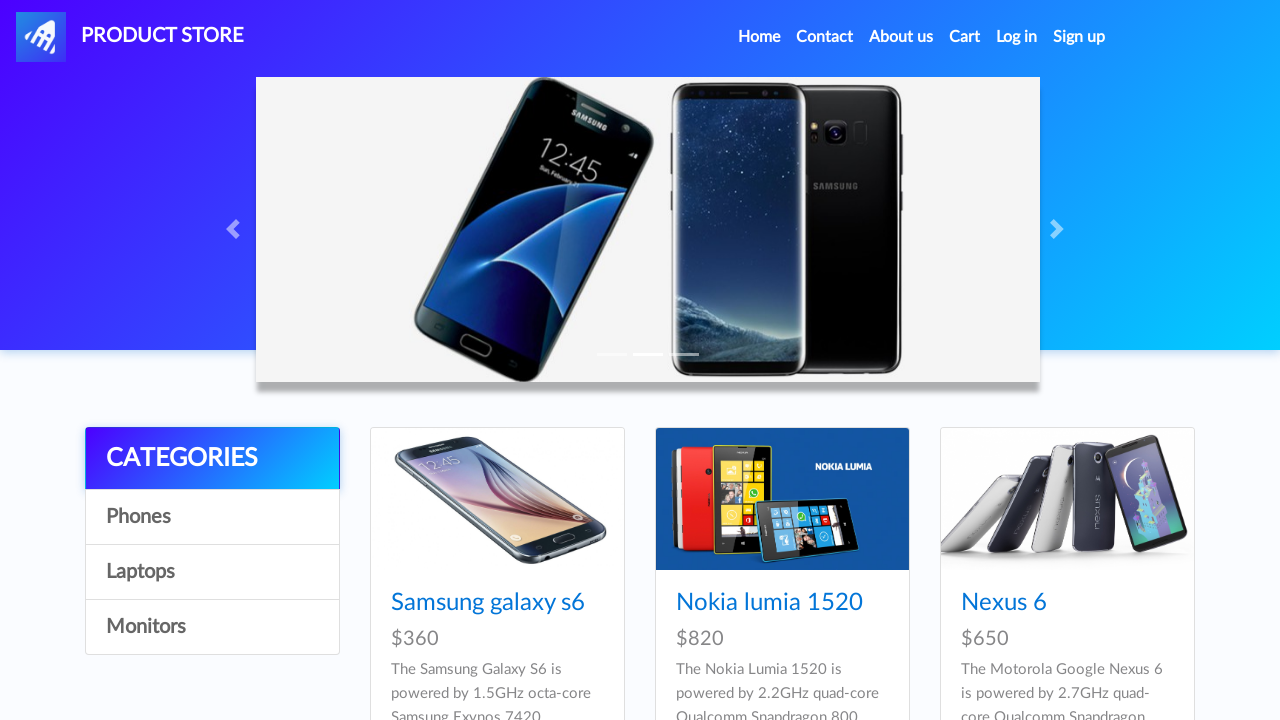